Navigates to SauceLabs' guinea pig test page and verifies the page loads by checking the title

Starting URL: http://saucelabs.com/test/guinea-pig

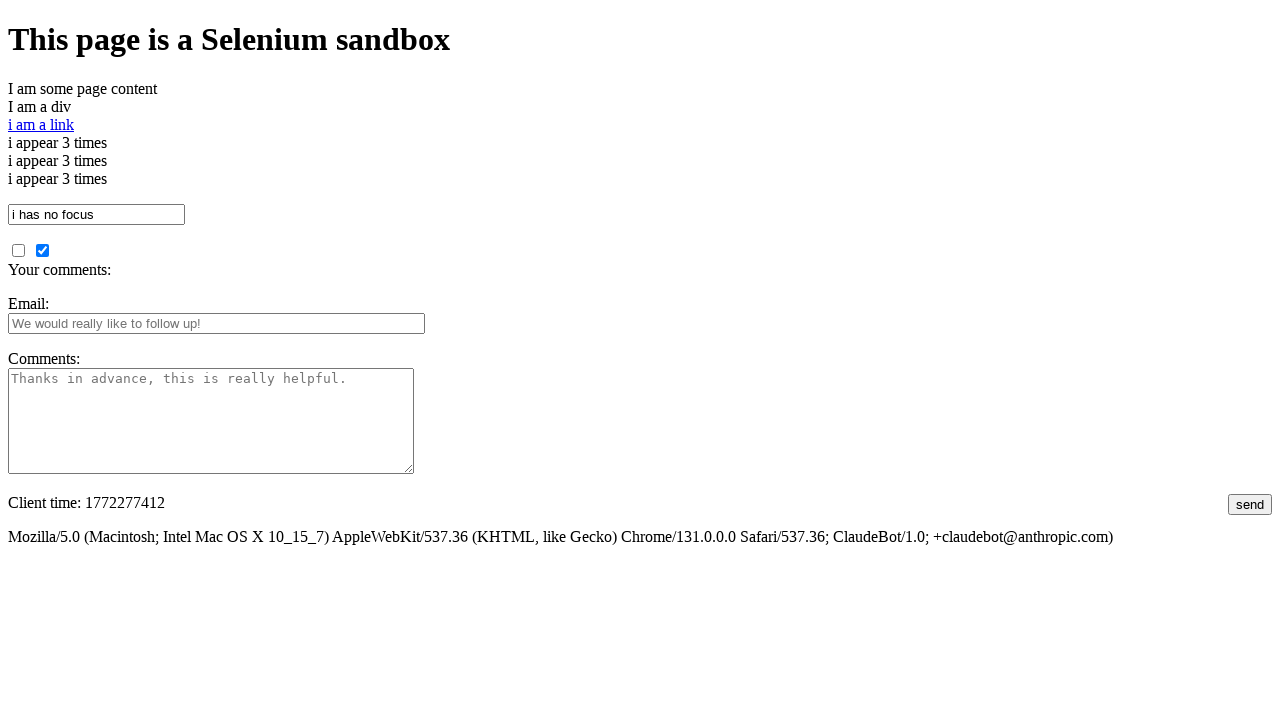

Navigated to SauceLabs guinea pig test page
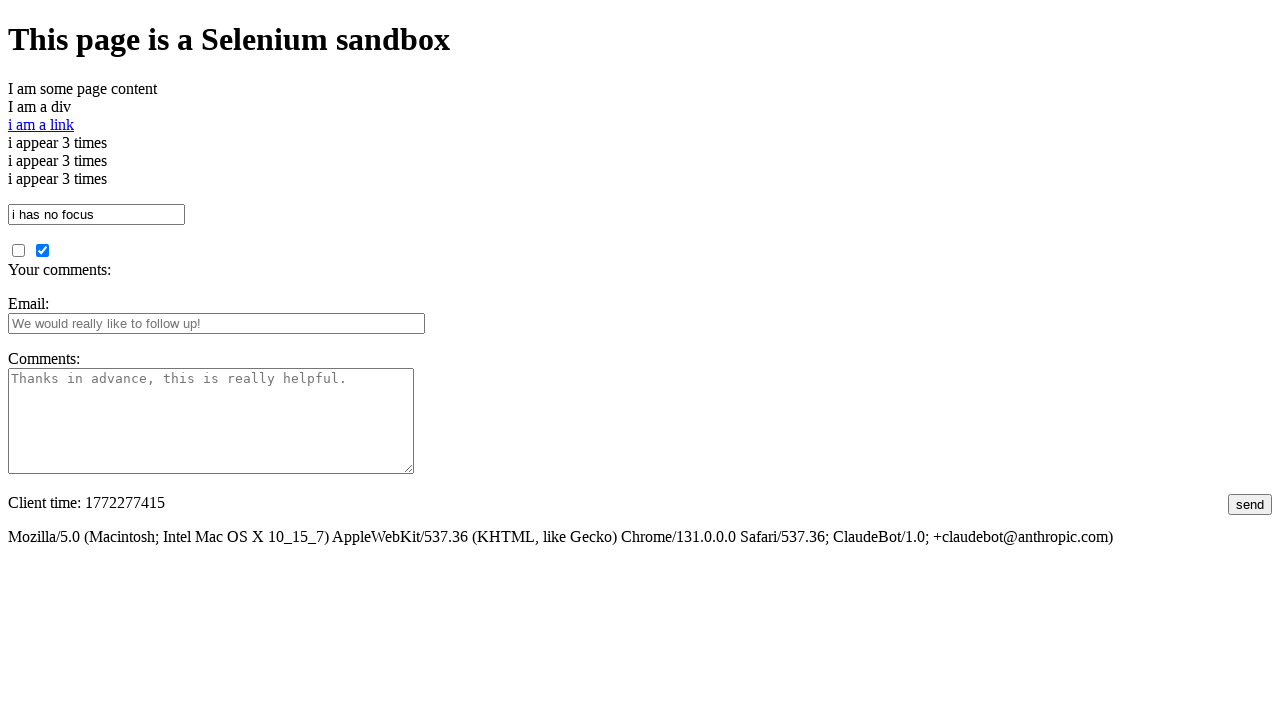

Page DOM content loaded
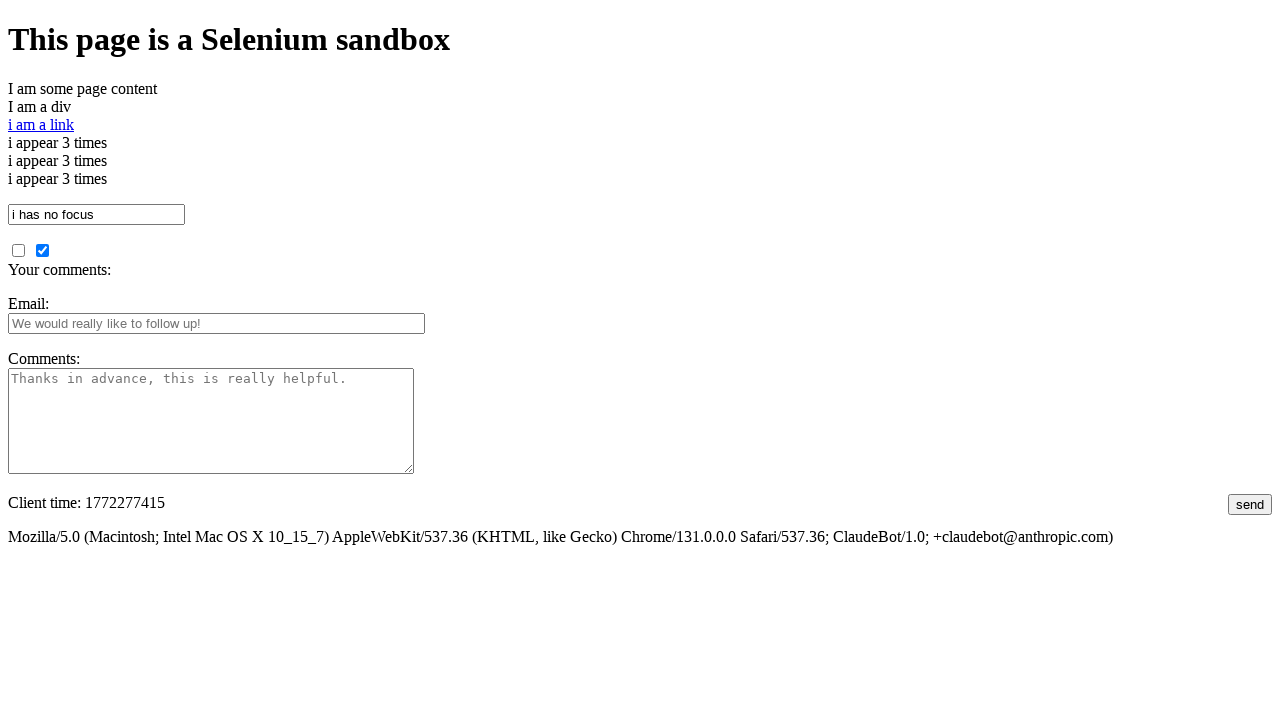

Retrieved page title: I am a page title - Sauce Labs
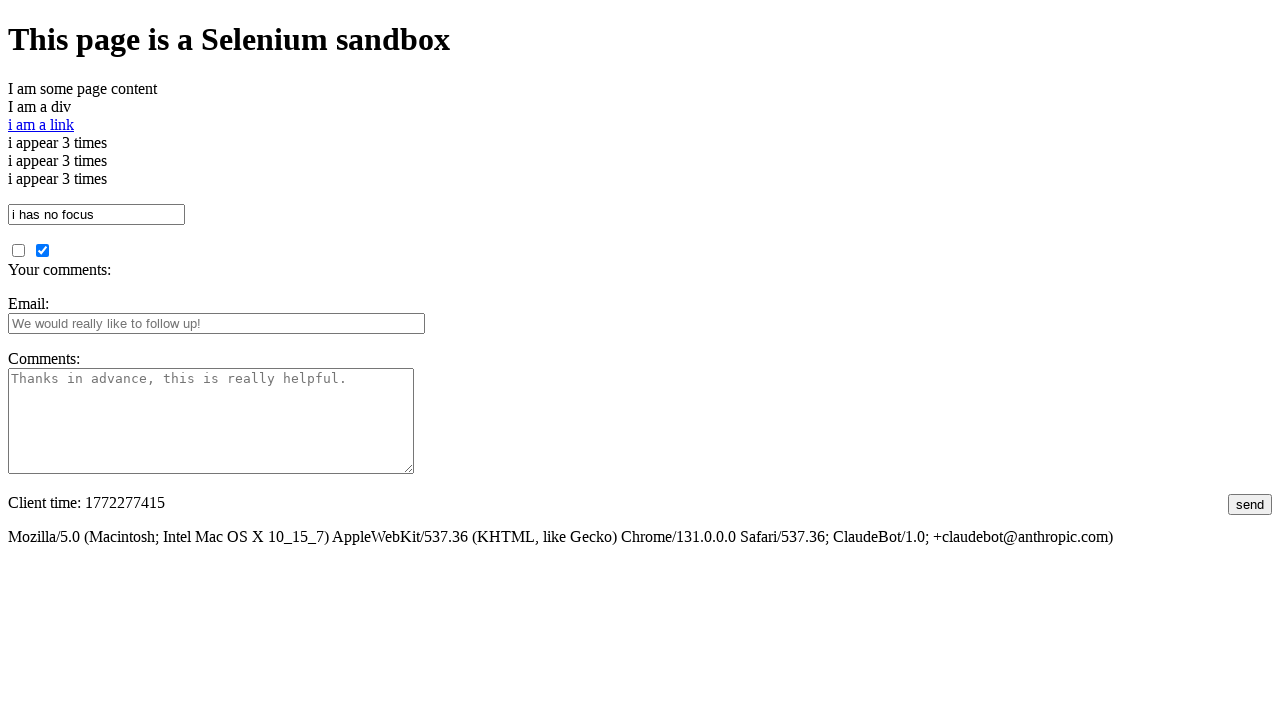

Verified page title is not empty
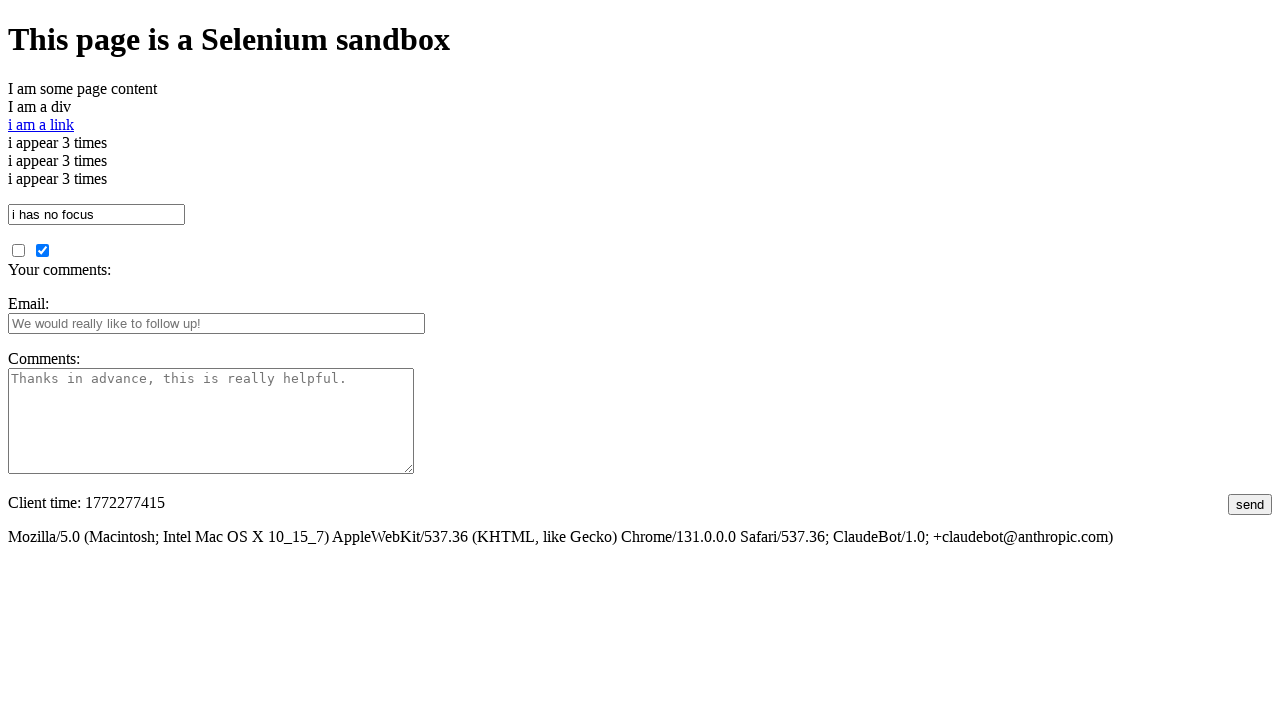

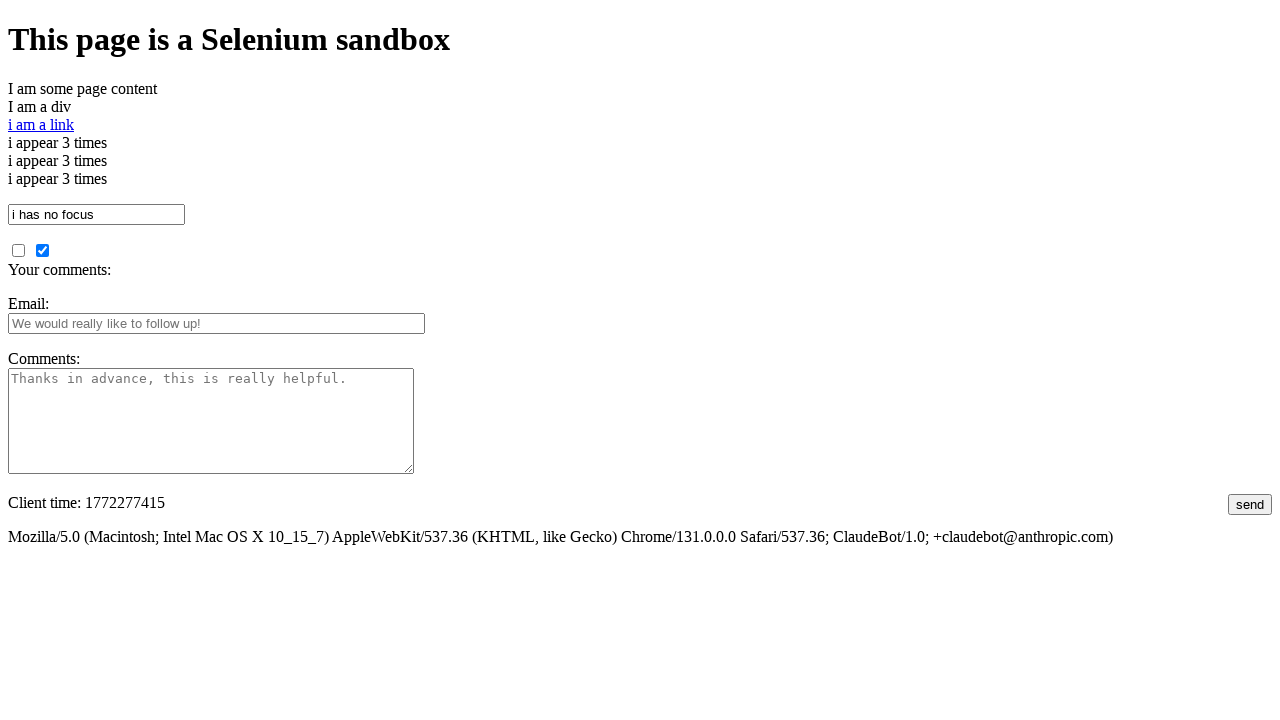